Tests that edits are saved when the input loses focus (blur event)

Starting URL: https://demo.playwright.dev/todomvc

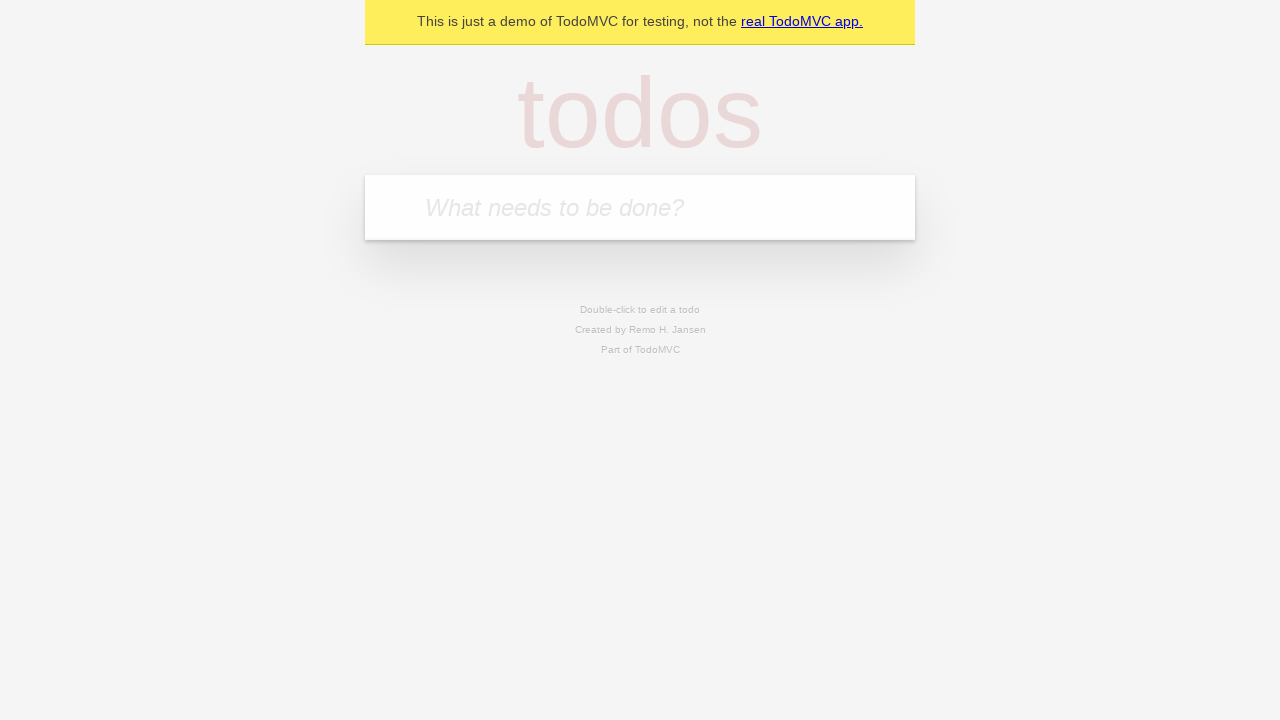

Filled input field with 'buy some cheese' on internal:attr=[placeholder="What needs to be done?"i]
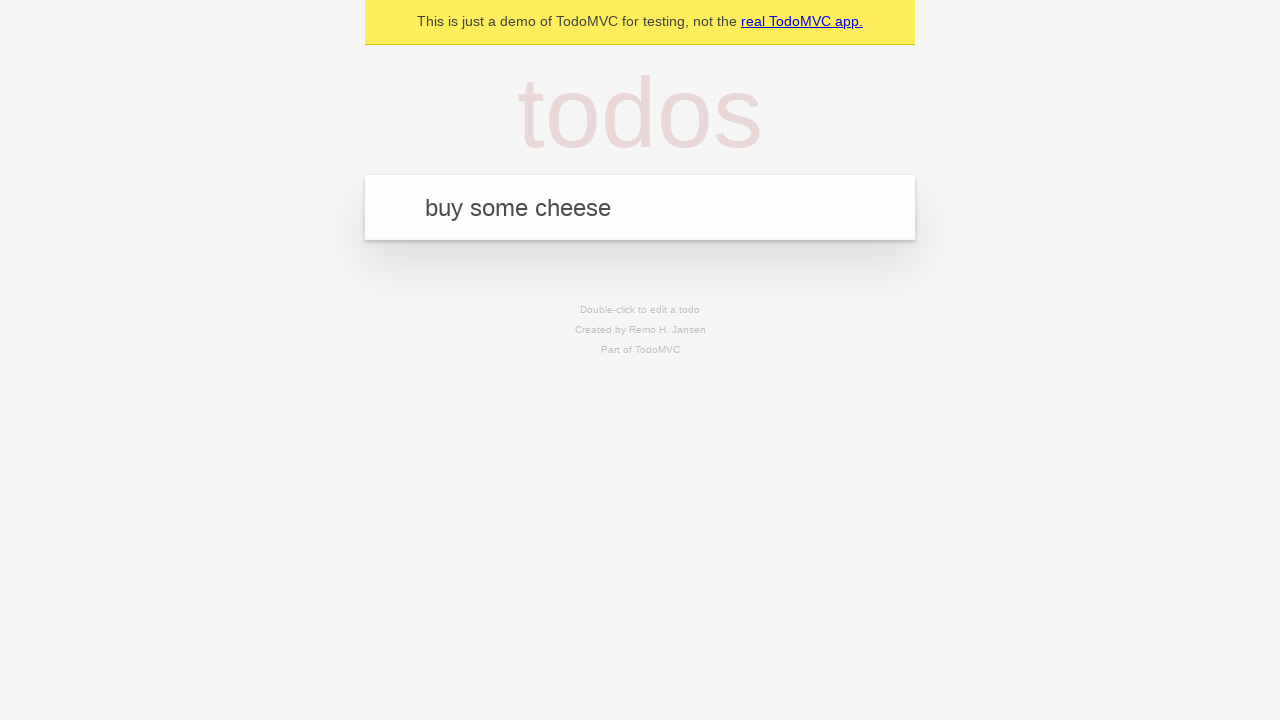

Pressed Enter to create first todo on internal:attr=[placeholder="What needs to be done?"i]
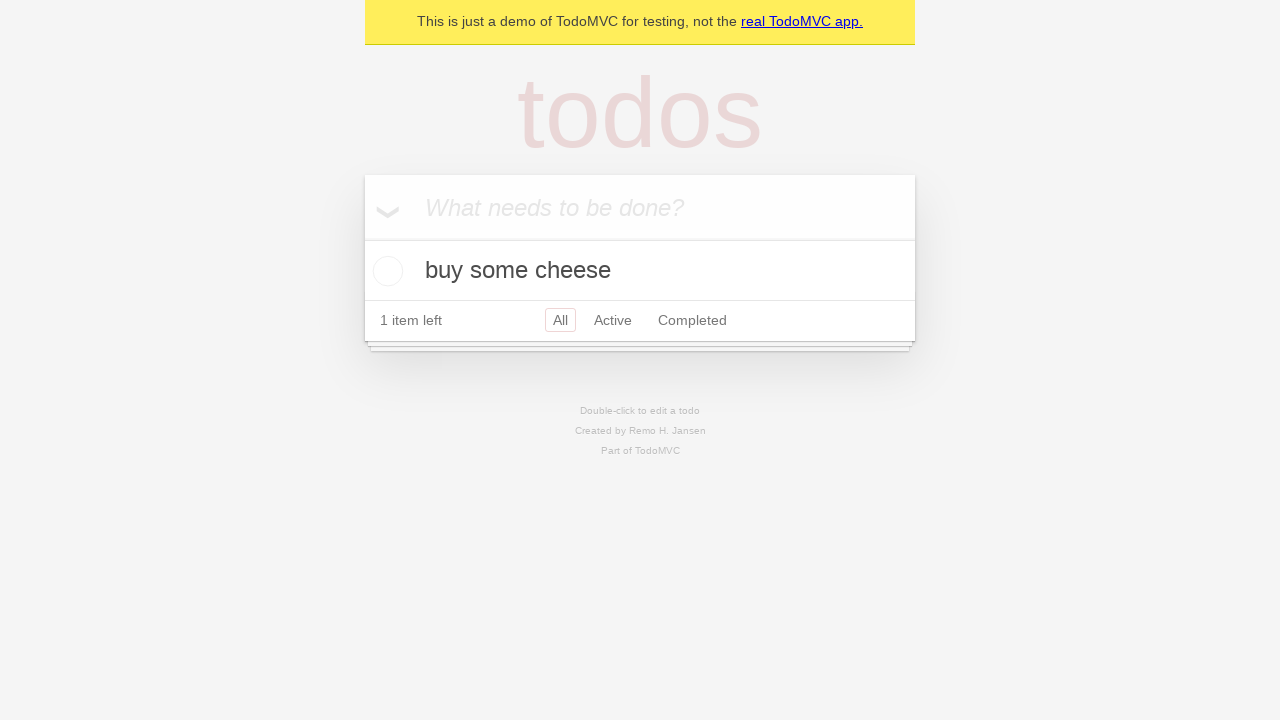

Filled input field with 'feed the cat' on internal:attr=[placeholder="What needs to be done?"i]
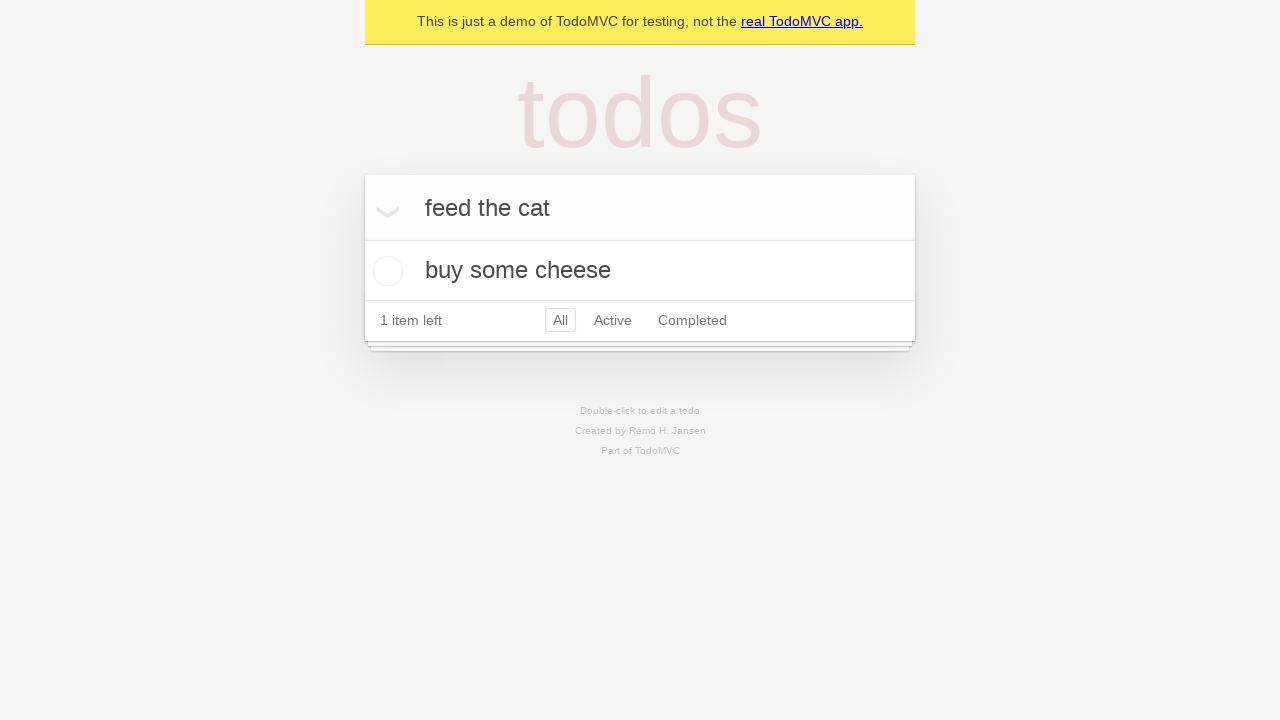

Pressed Enter to create second todo on internal:attr=[placeholder="What needs to be done?"i]
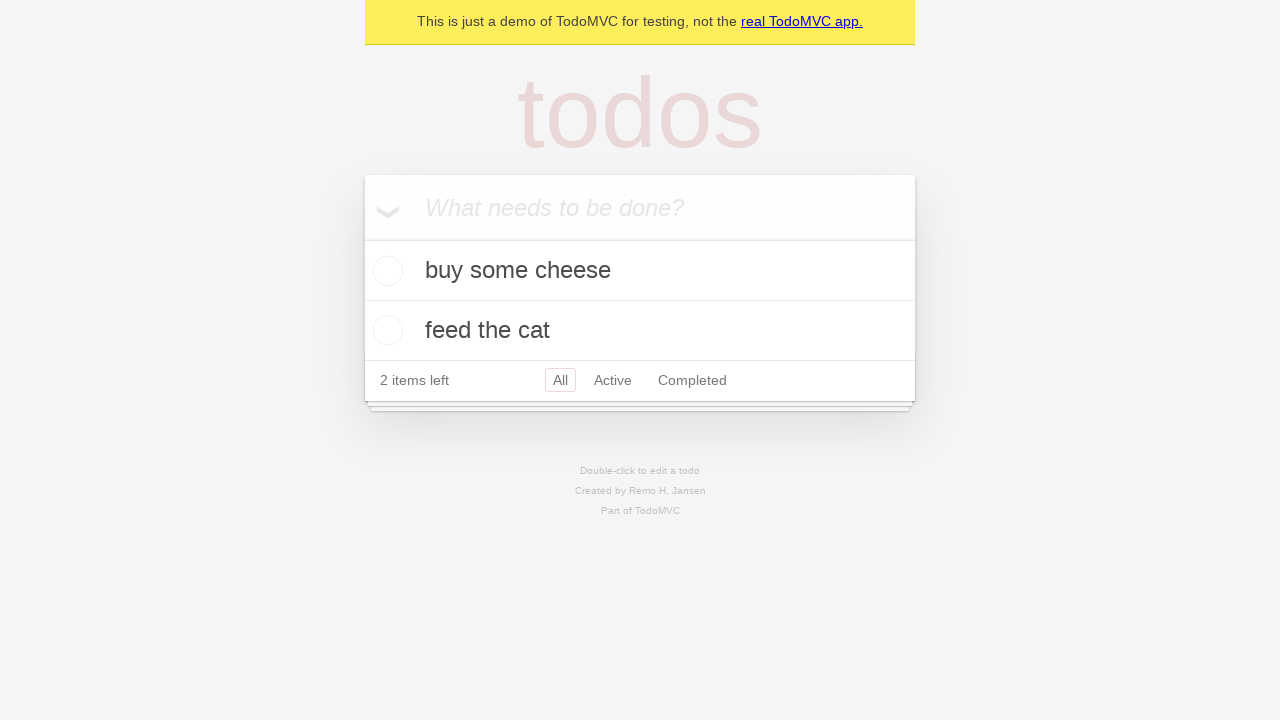

Filled input field with 'book a doctors appointment' on internal:attr=[placeholder="What needs to be done?"i]
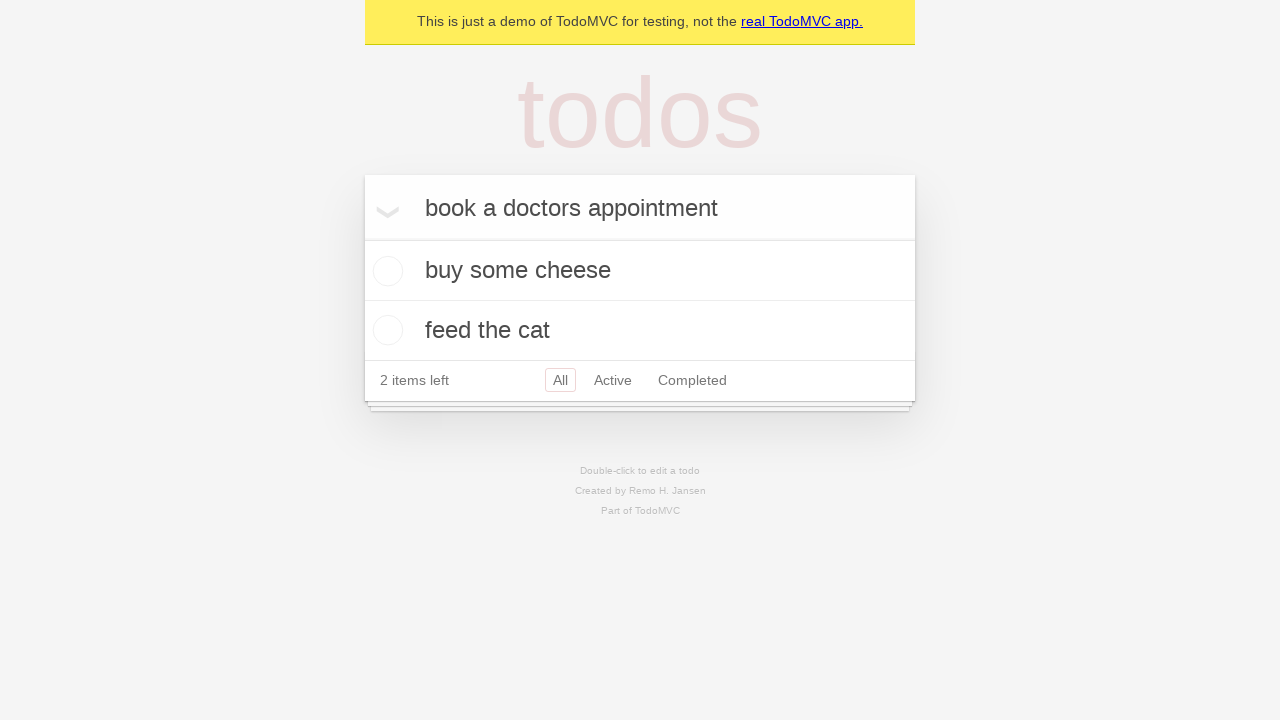

Pressed Enter to create third todo on internal:attr=[placeholder="What needs to be done?"i]
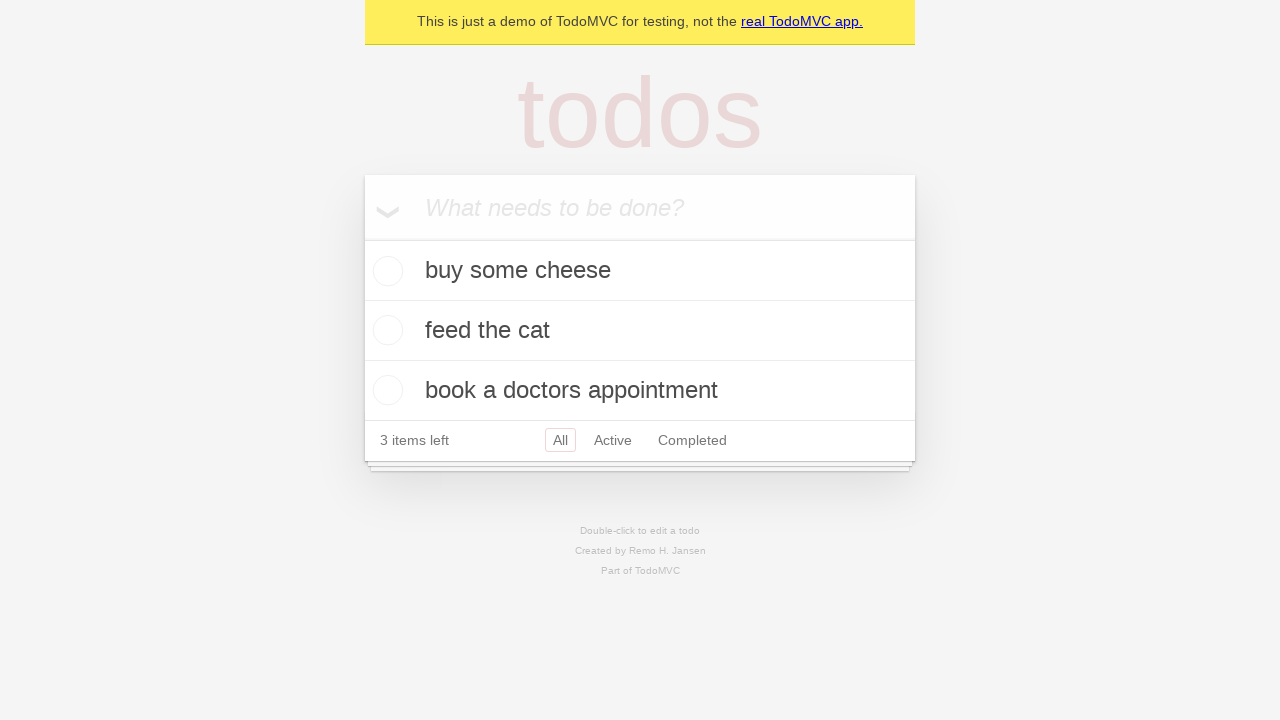

Double-clicked second todo item to enter edit mode at (640, 331) on internal:testid=[data-testid="todo-item"s] >> nth=1
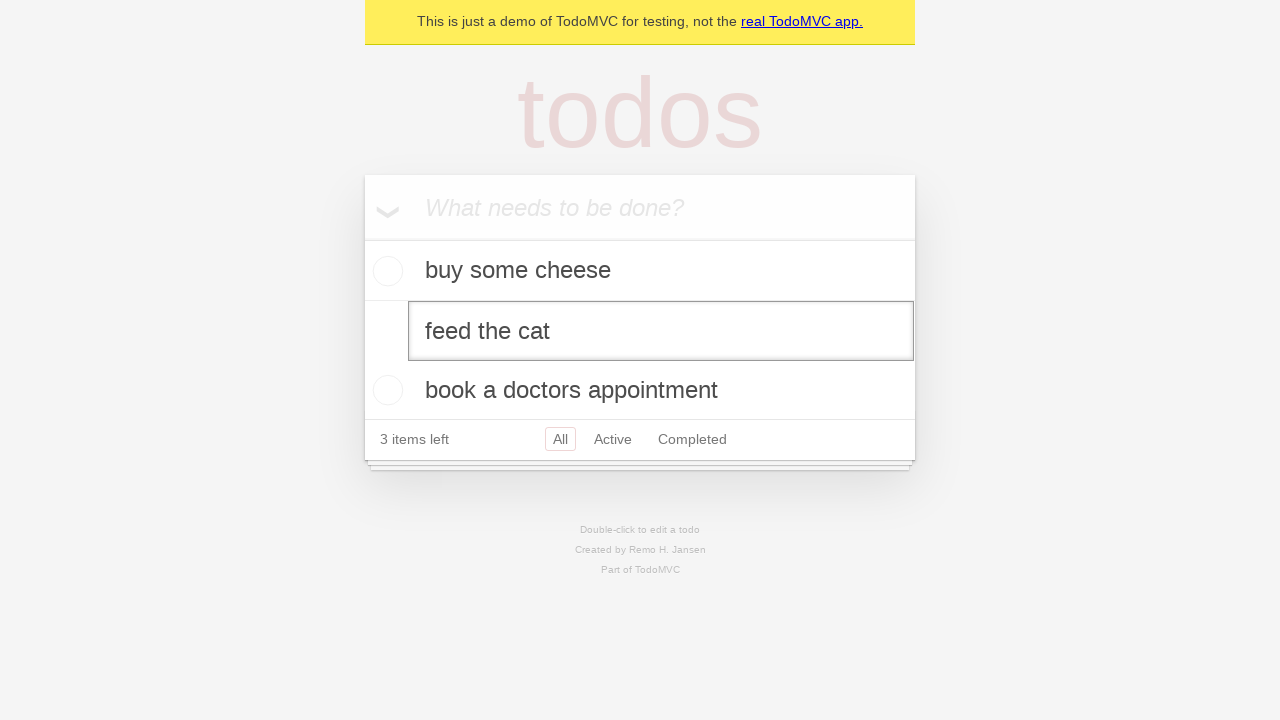

Updated todo text to 'buy some sausages' on internal:testid=[data-testid="todo-item"s] >> nth=1 >> internal:role=textbox[nam
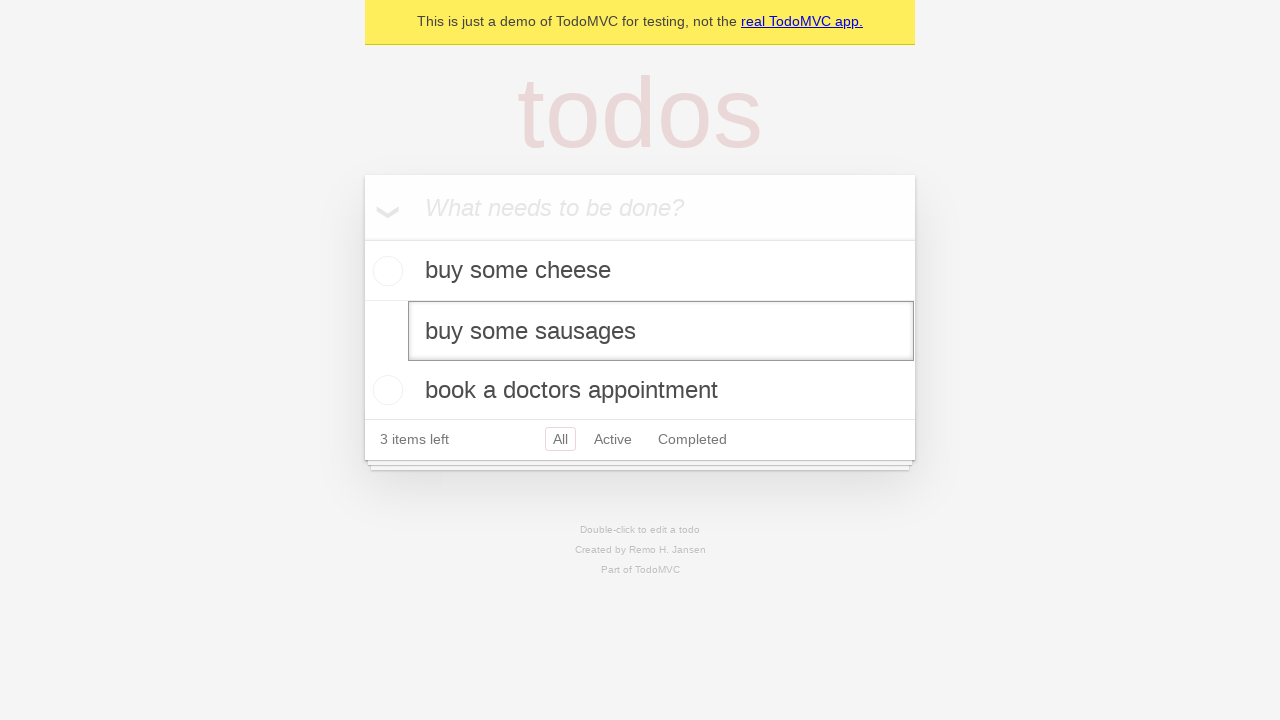

Triggered blur event on edit input to save changes
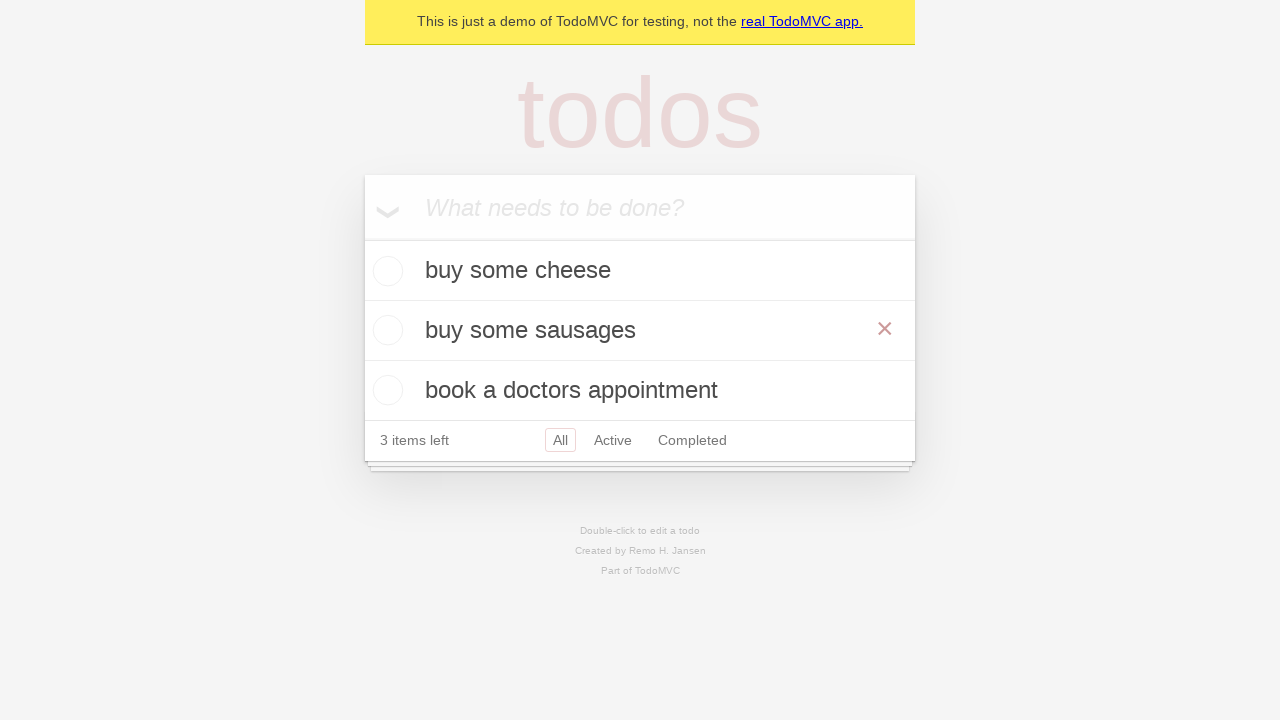

Confirmed updated todo text 'buy some sausages' is now visible
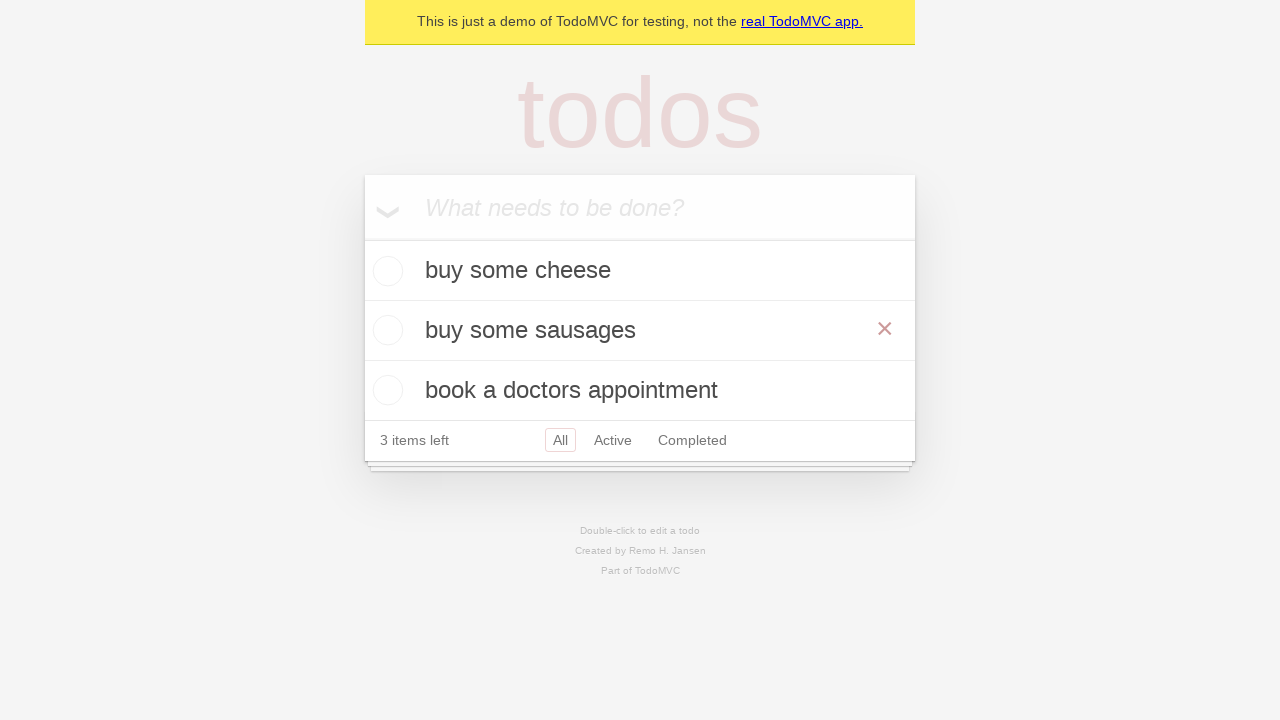

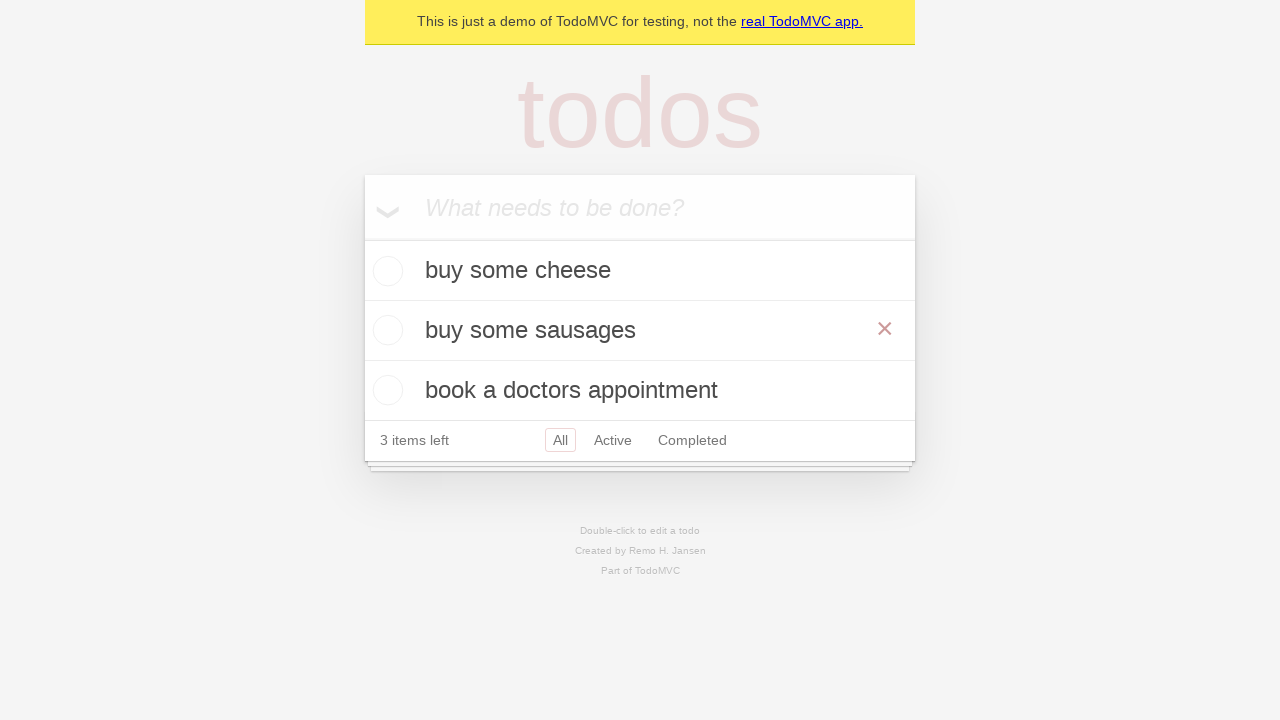